Tests JavaScript alert handling by interacting with simple alerts, prompt alerts, and confirmation alerts on a demo page

Starting URL: https://the-internet.herokuapp.com/javascript_alerts

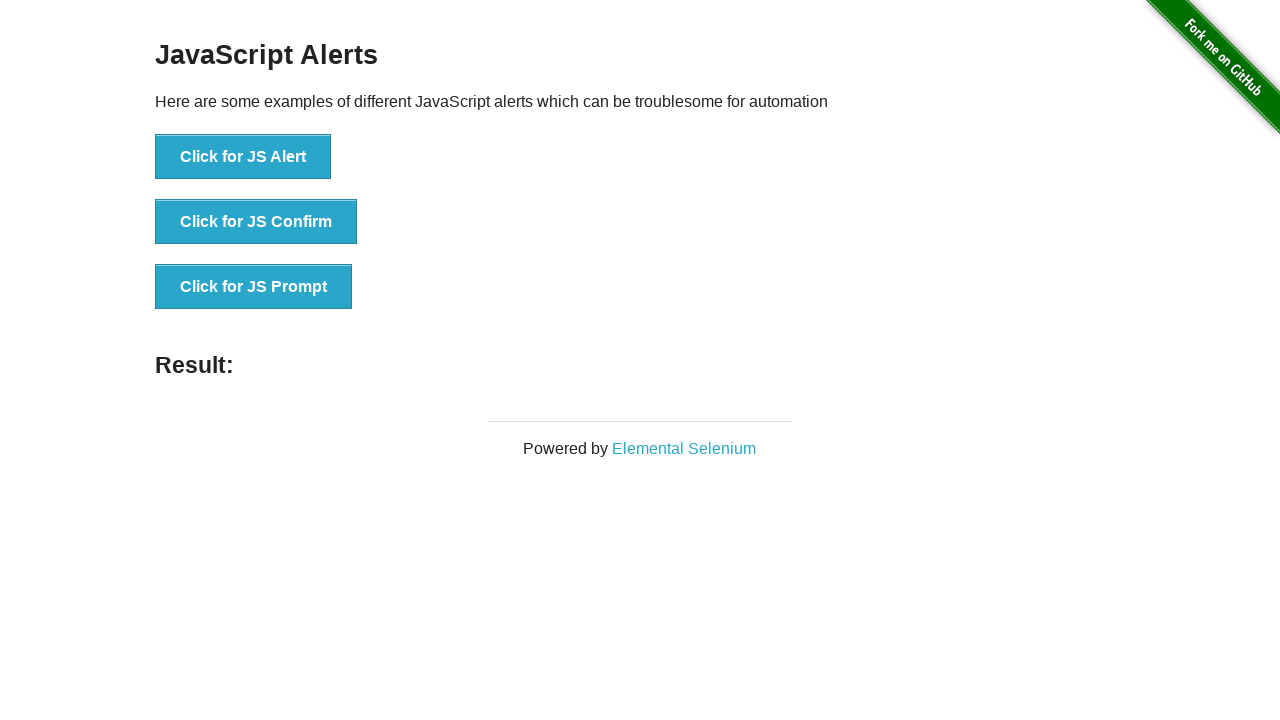

Clicked button to trigger simple JavaScript alert at (243, 157) on button:has-text('Click for JS Alert')
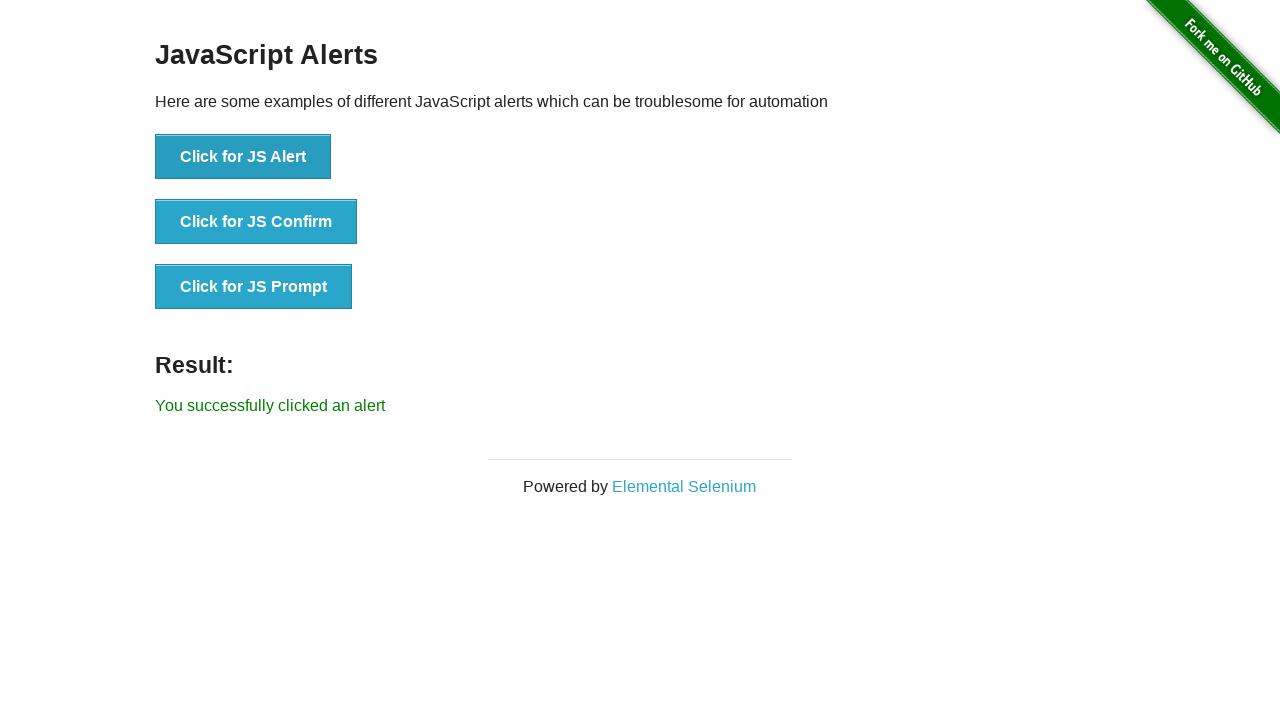

Set up dialog handler to accept simple alert
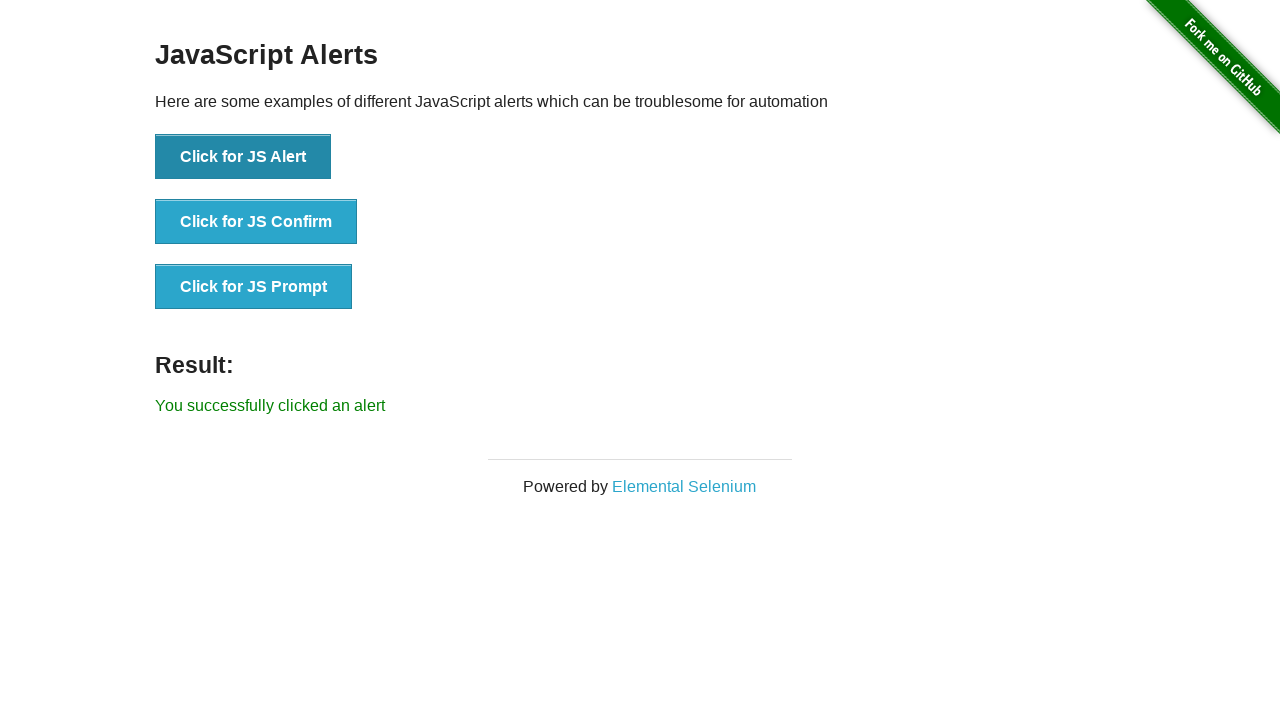

Waited 1 second for simple alert to be processed
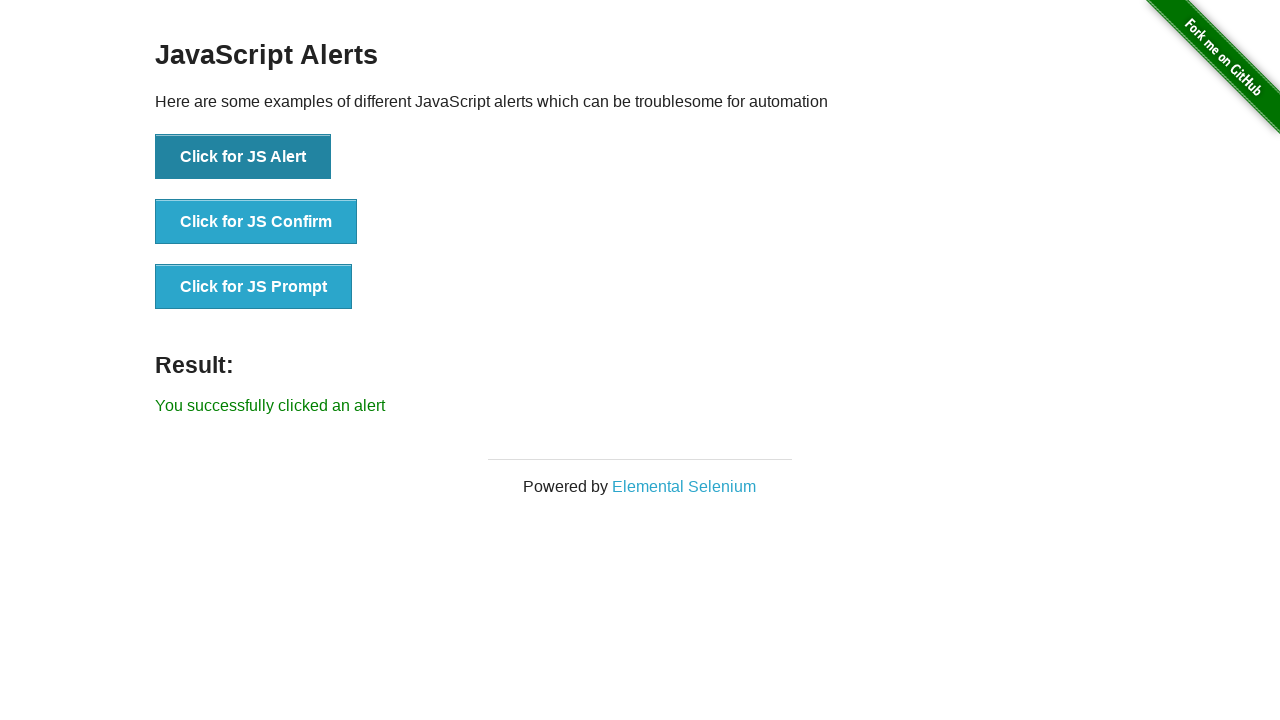

Clicked button to trigger JavaScript prompt alert at (254, 287) on button:has-text('Click for JS Prompt')
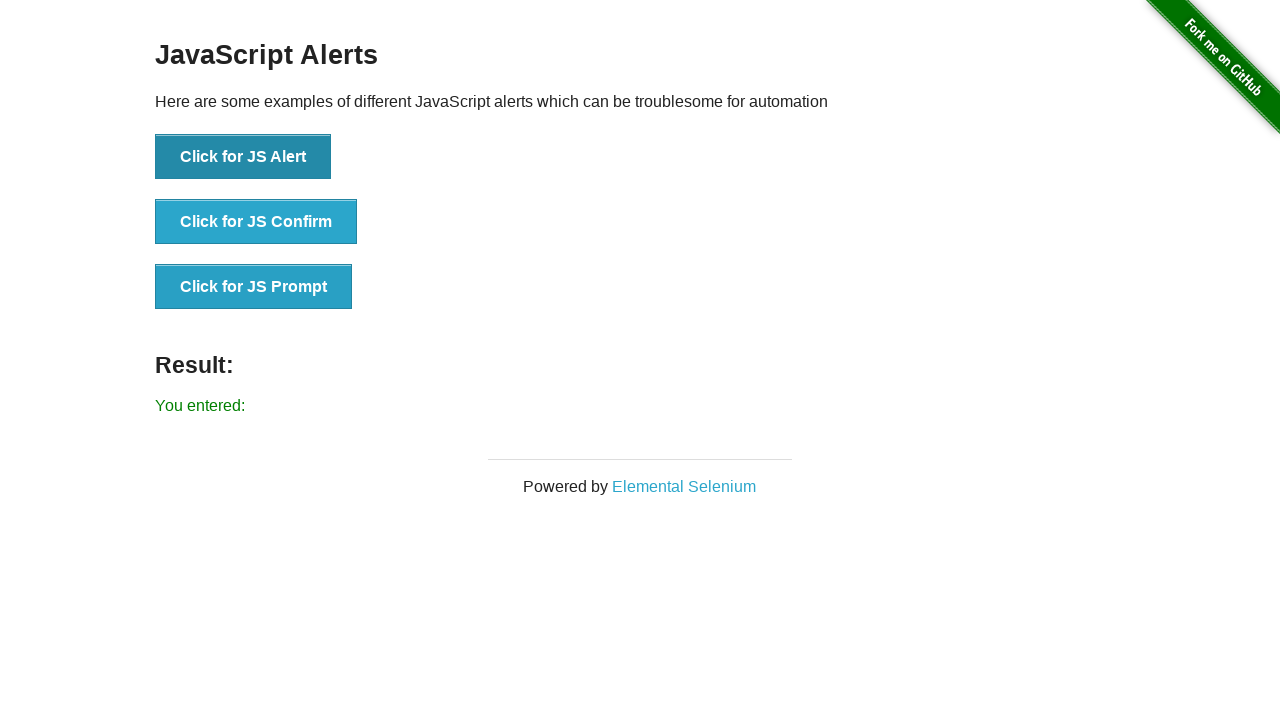

Set up dialog handler to dismiss prompt alert
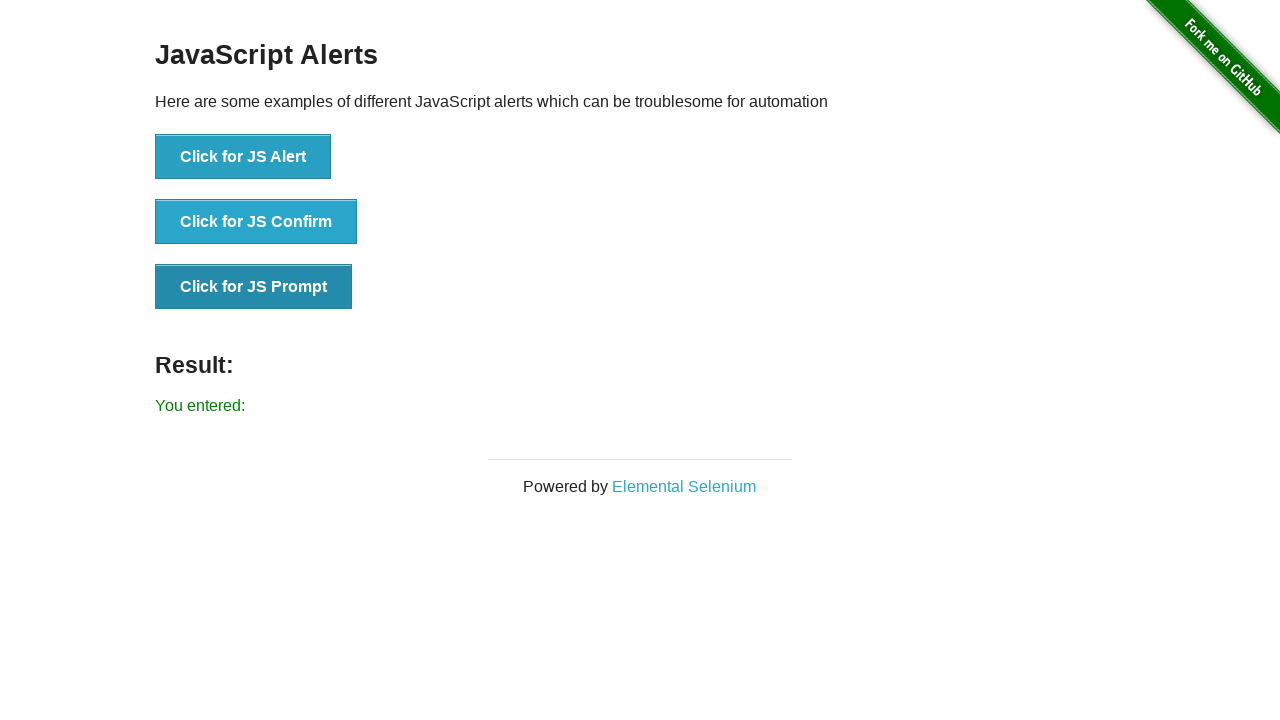

Waited 1 second for prompt alert to be processed
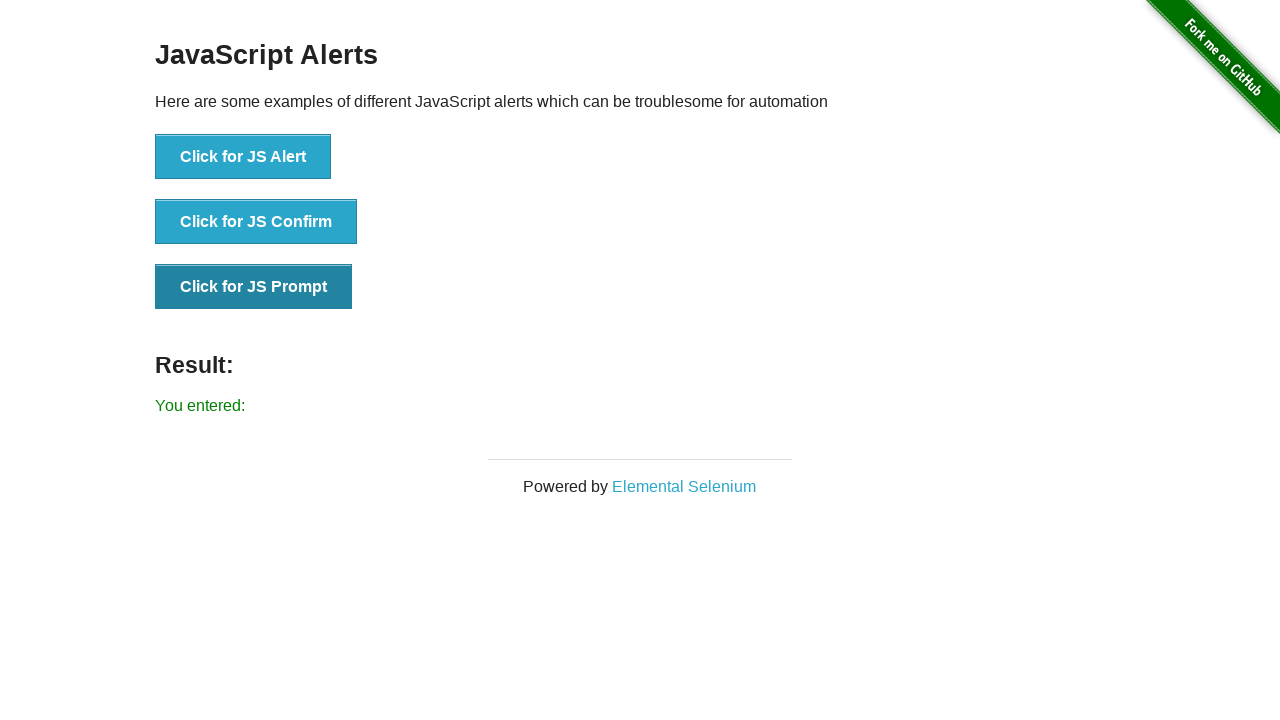

Clicked button to trigger JavaScript confirmation alert at (256, 222) on button:has-text('Click for JS Confirm')
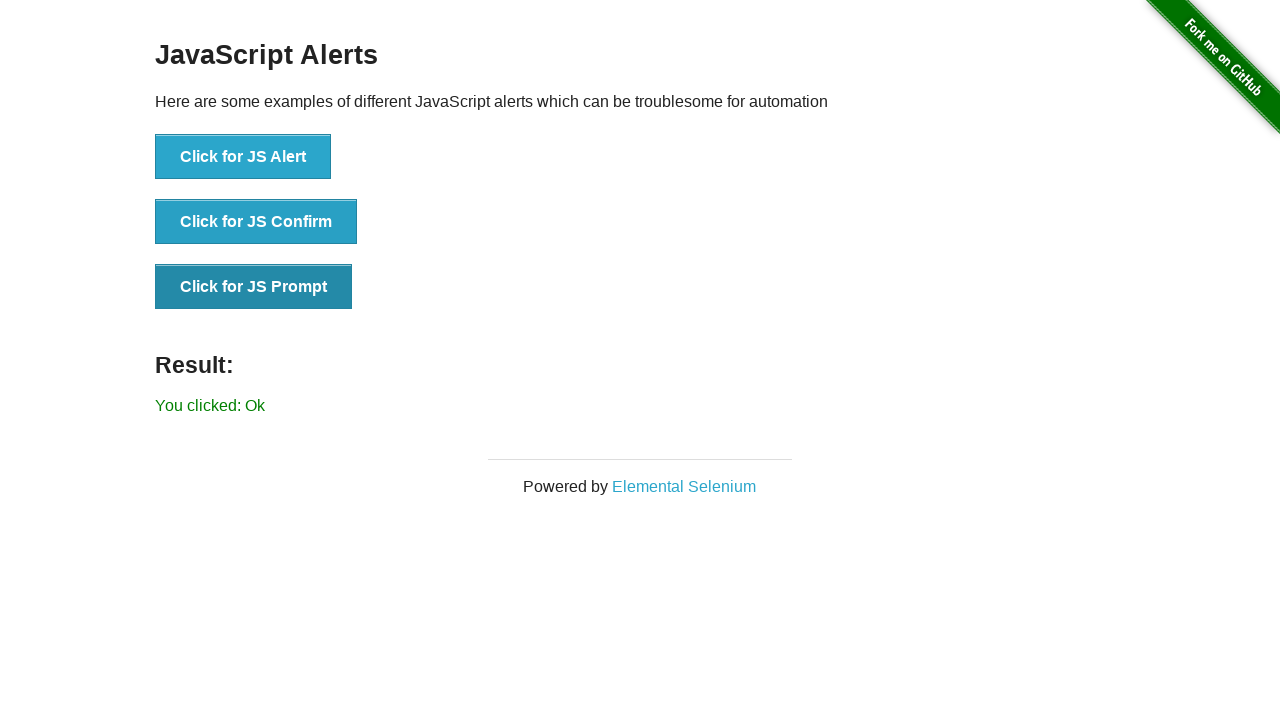

Set up dialog handler to dismiss confirmation alert
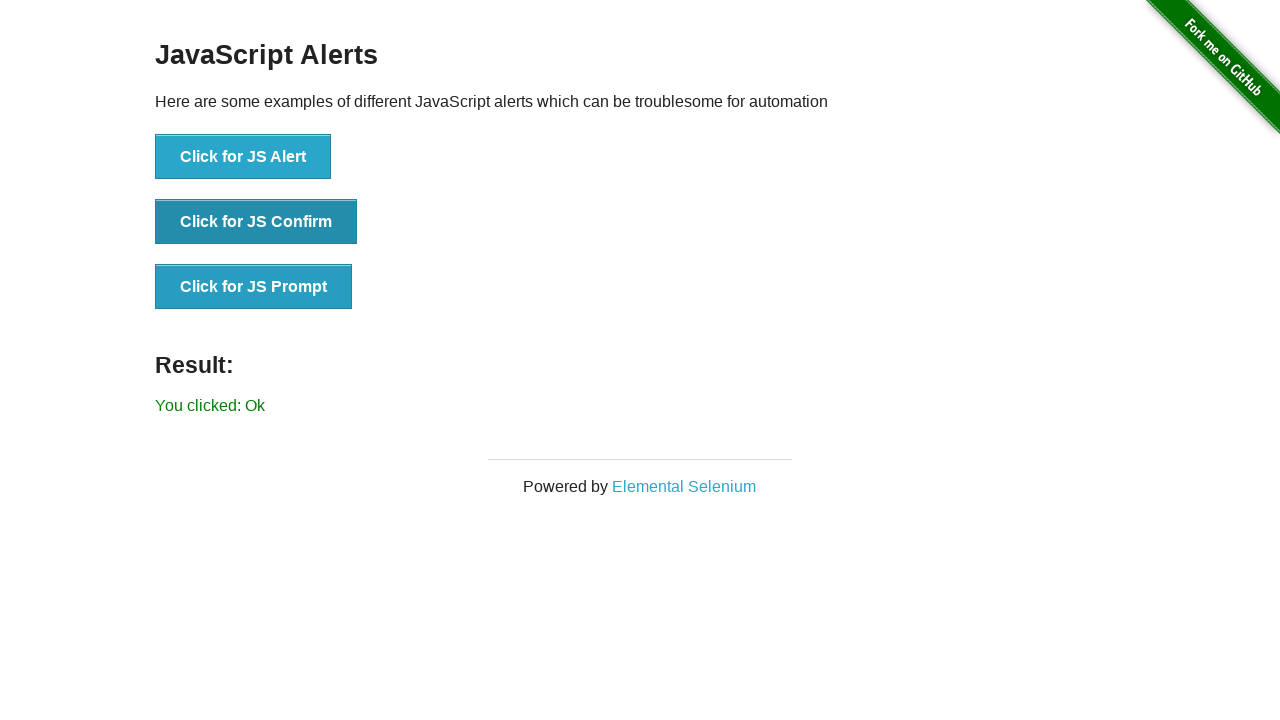

Waited 1 second for confirmation alert to be processed
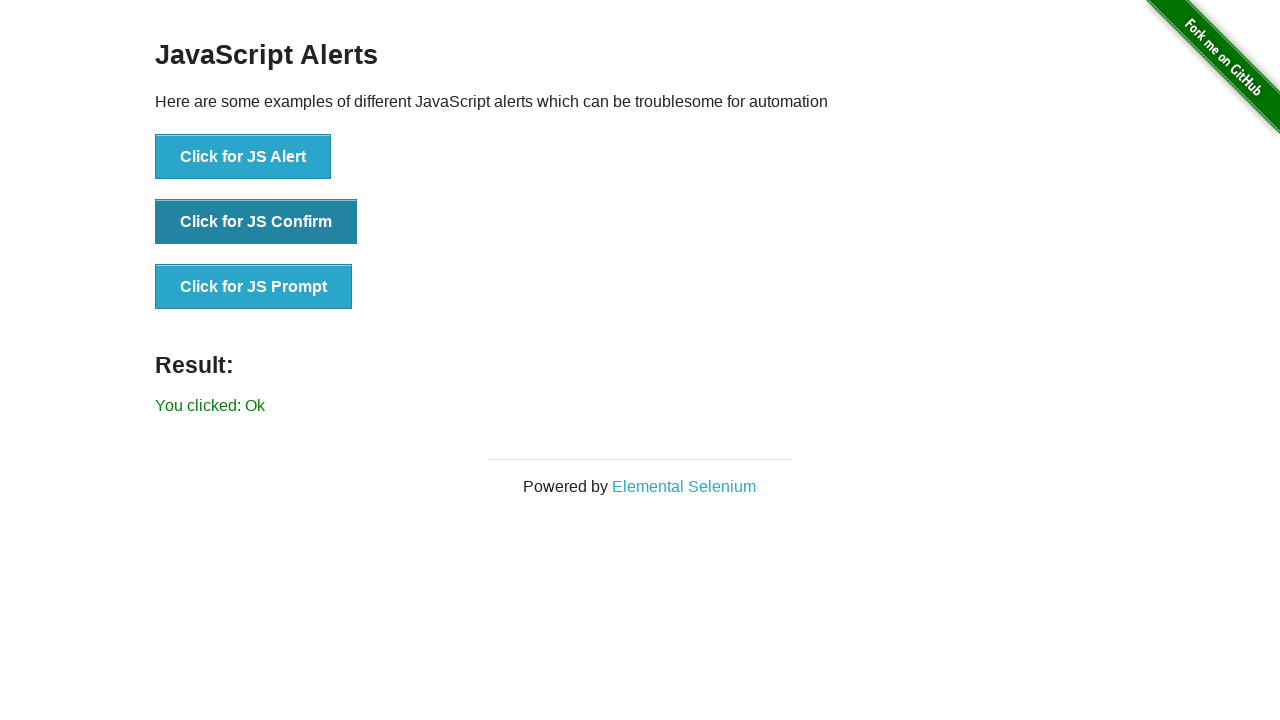

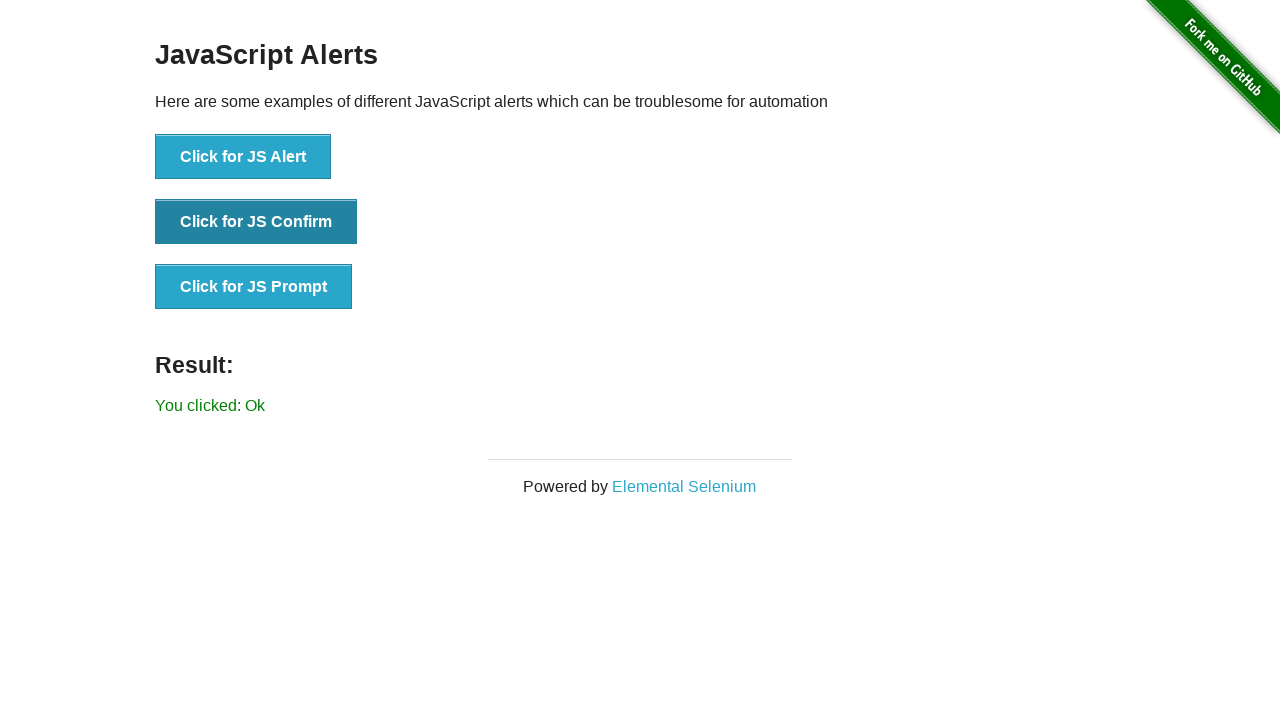